Tests checkbox functionality by clicking to select and deselect a checkbox, verifying its state changes correctly

Starting URL: https://rahulshettyacademy.com/AutomationPractice/

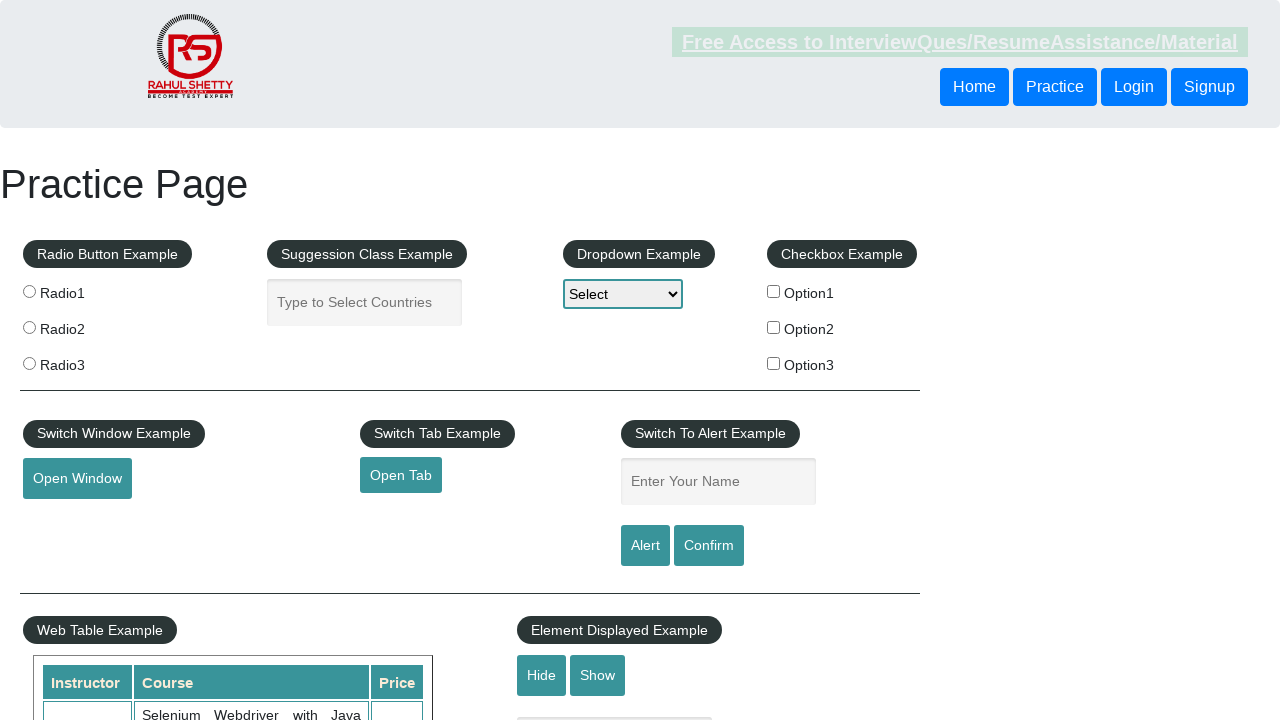

Clicked checkbox option 1 to select it at (774, 291) on #checkBoxOption1
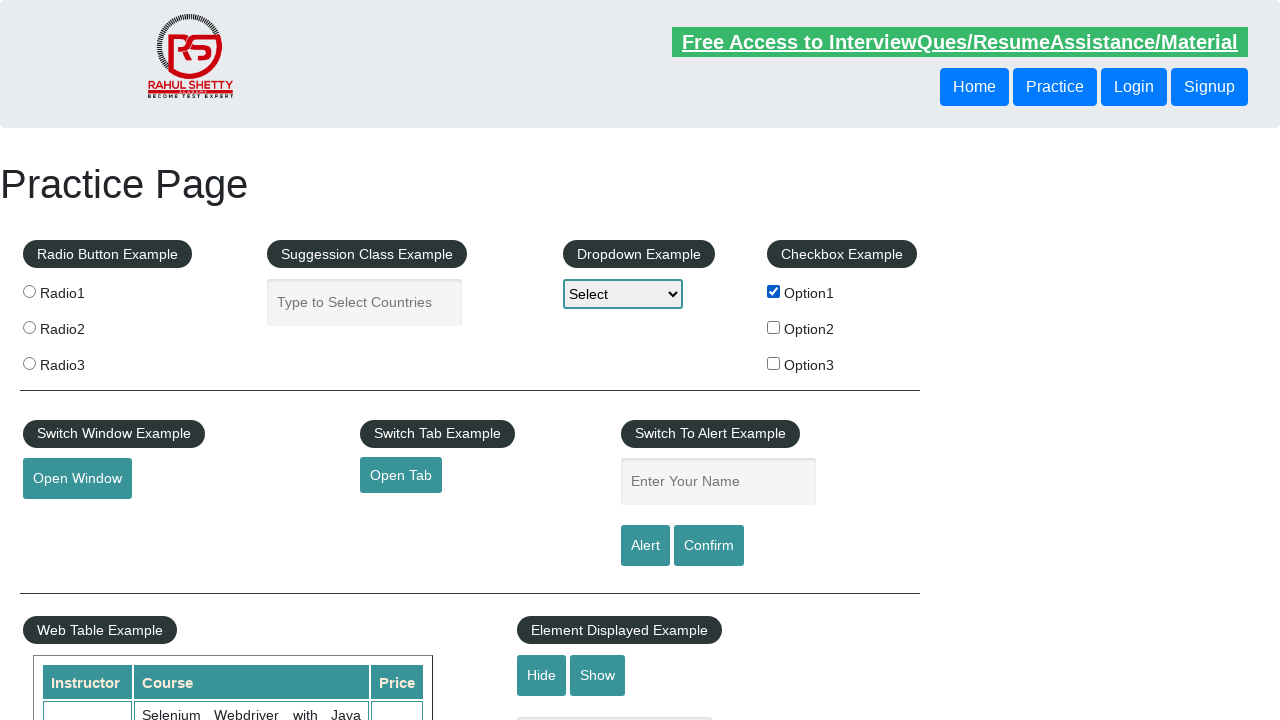

Verified checkbox option 1 is selected
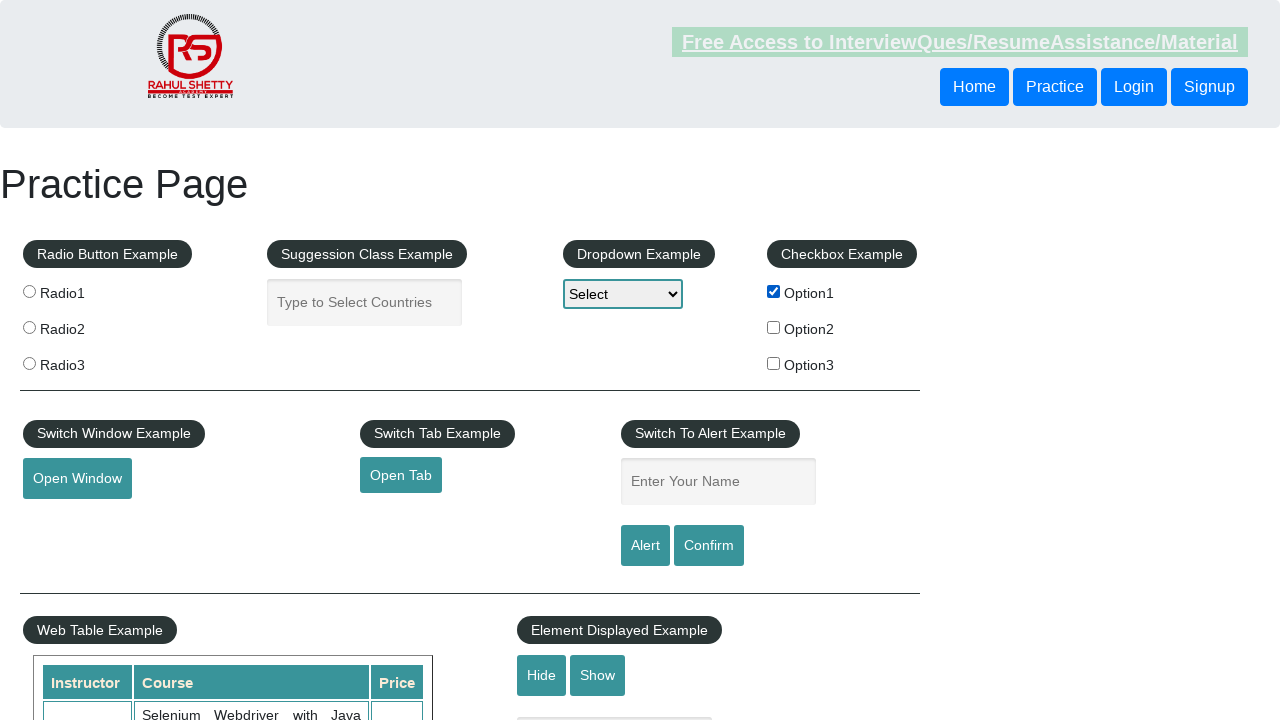

Clicked checkbox option 1 again to deselect it at (774, 291) on #checkBoxOption1
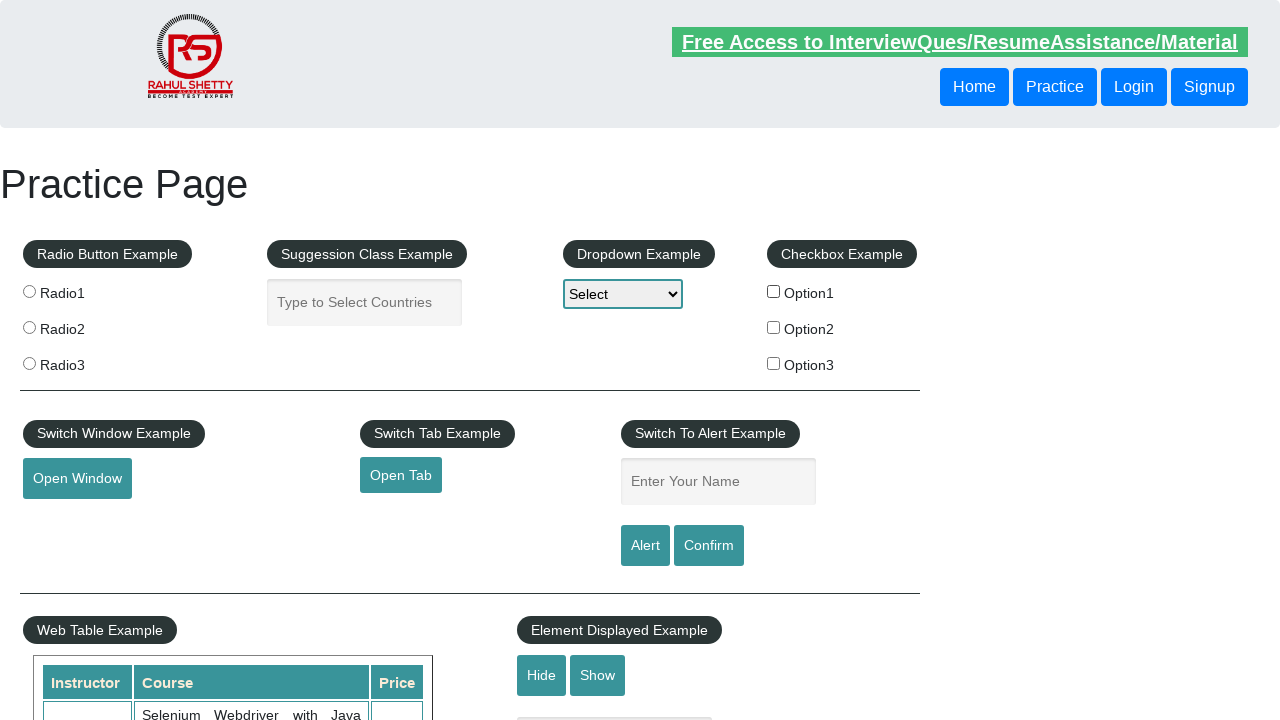

Verified checkbox option 1 is now deselected
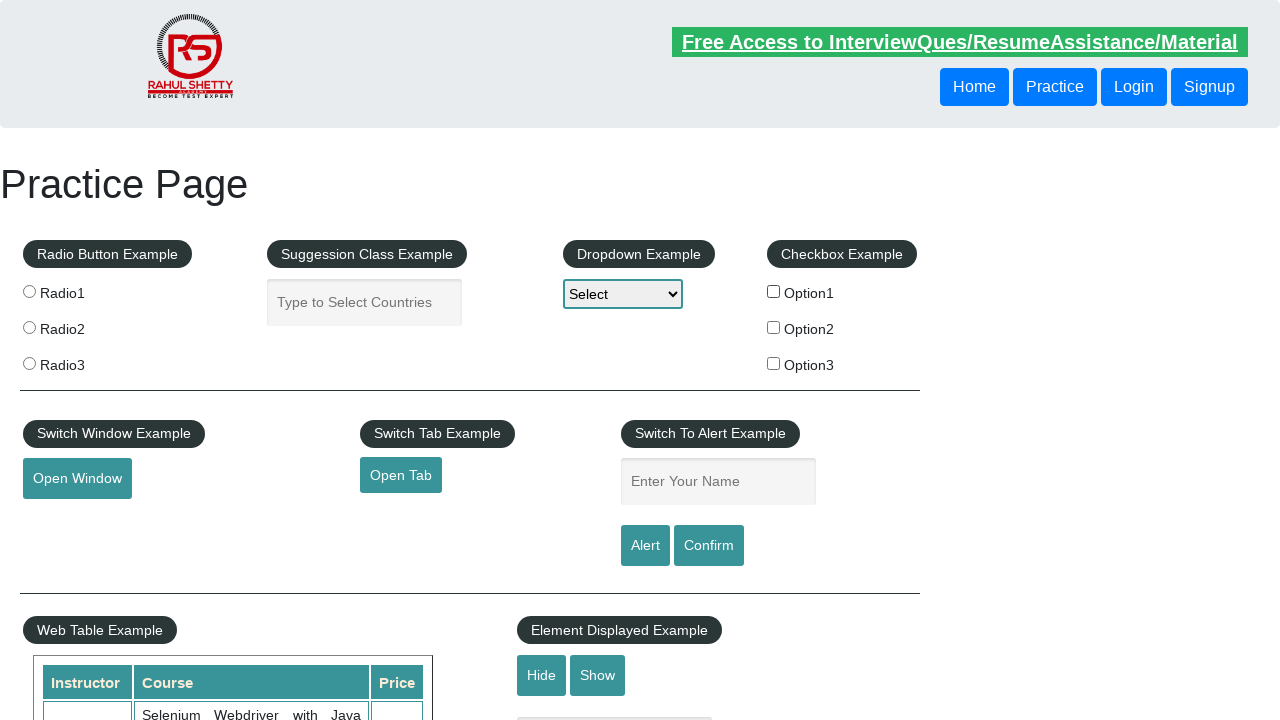

Counted total checkboxes on page: 3
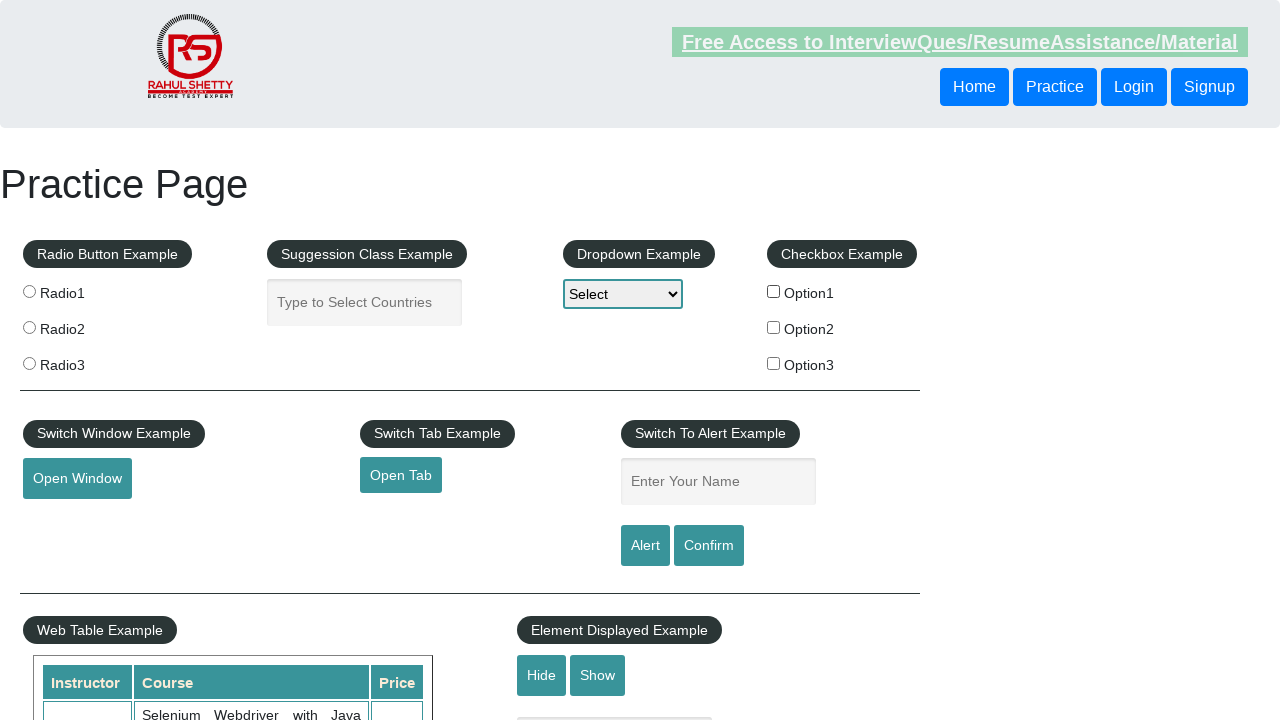

Printed checkbox count to console: 3
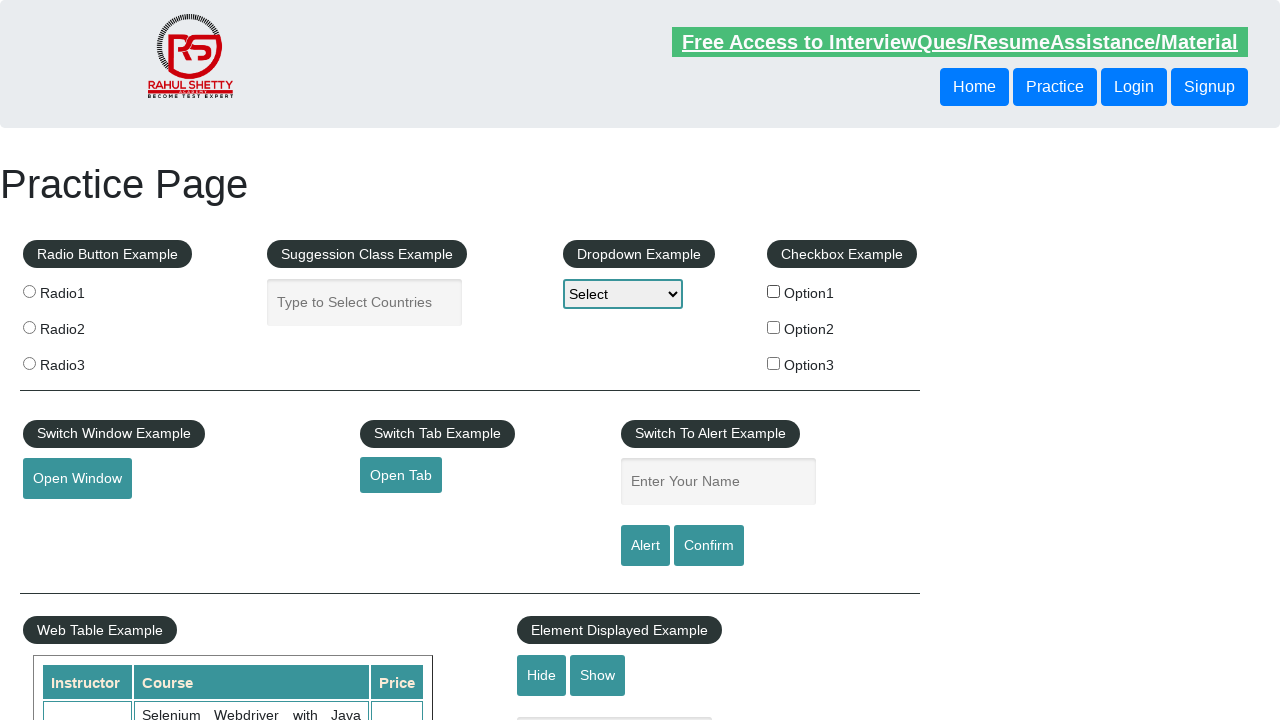

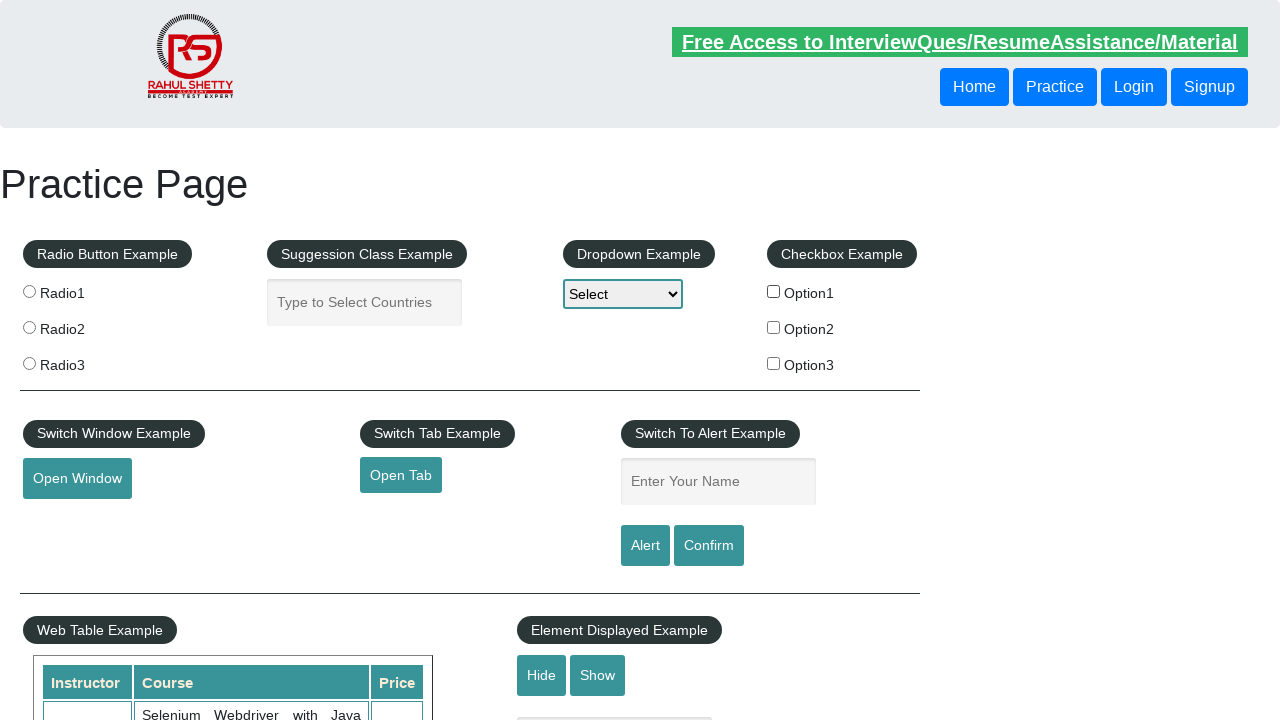